Tests marking all items as completed using the toggle-all checkbox

Starting URL: https://demo.playwright.dev/todomvc

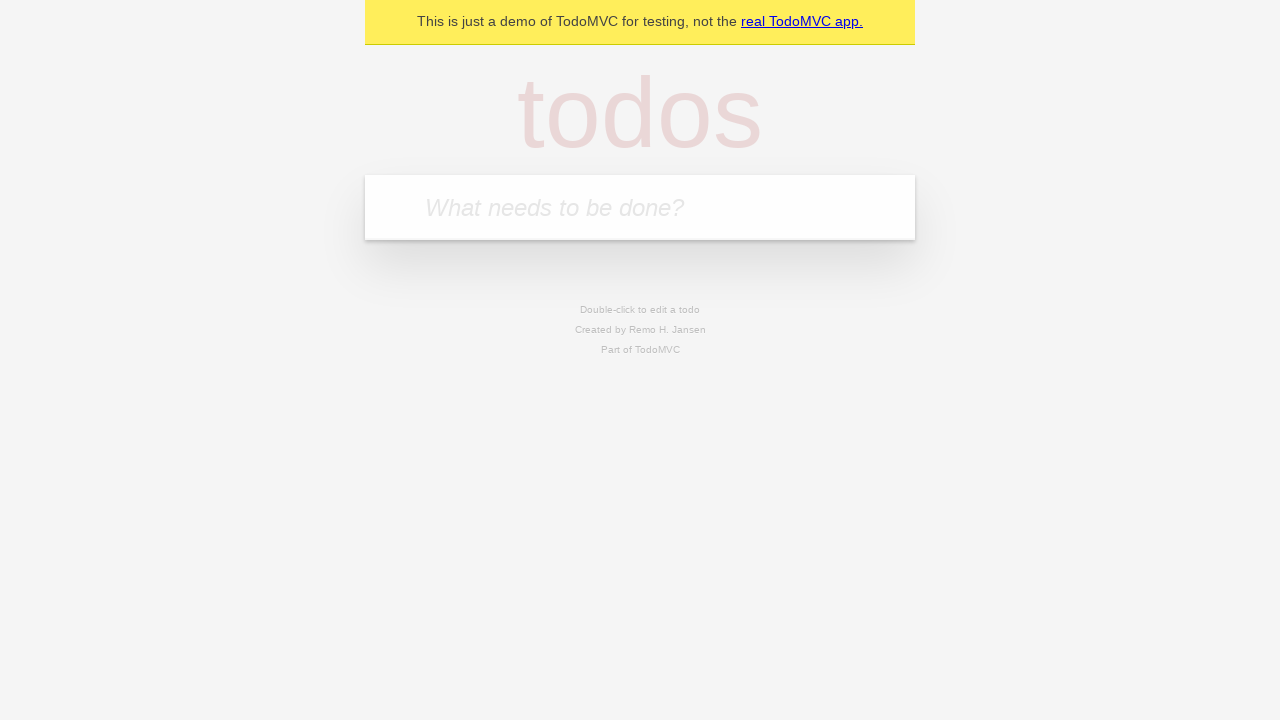

Filled todo input with 'buy some cheese' on internal:attr=[placeholder="What needs to be done?"i]
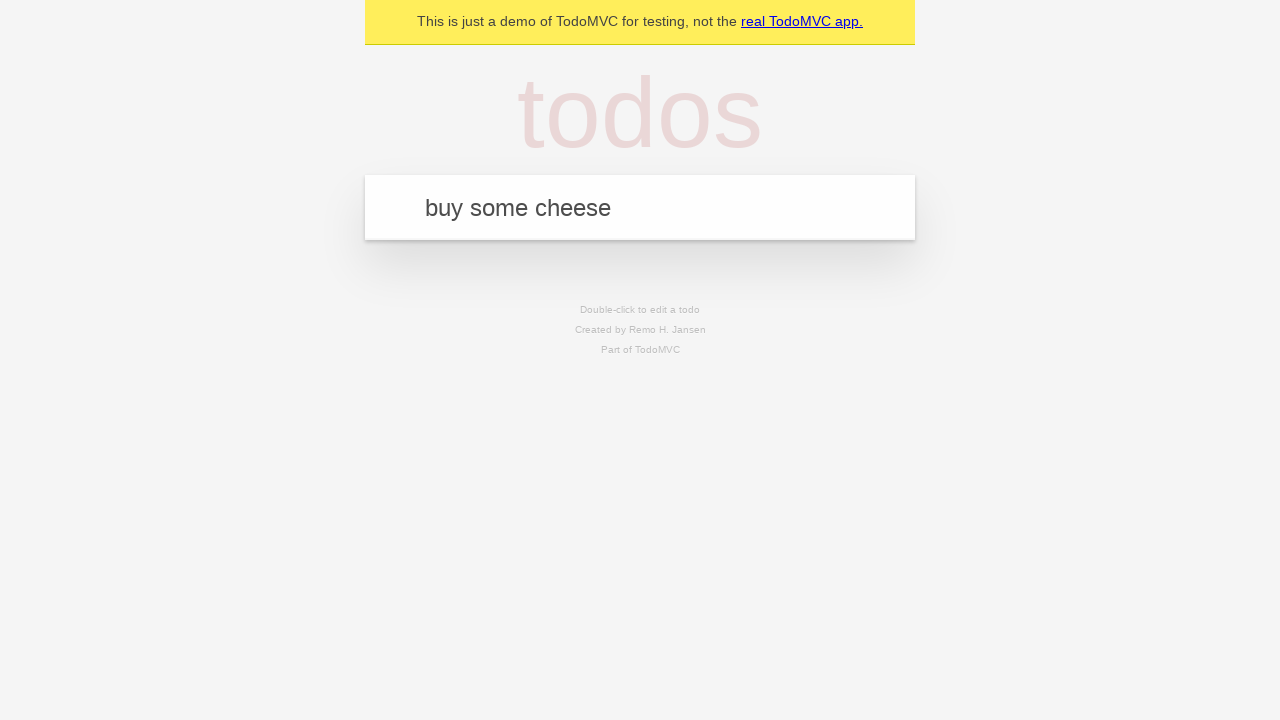

Pressed Enter to create first todo on internal:attr=[placeholder="What needs to be done?"i]
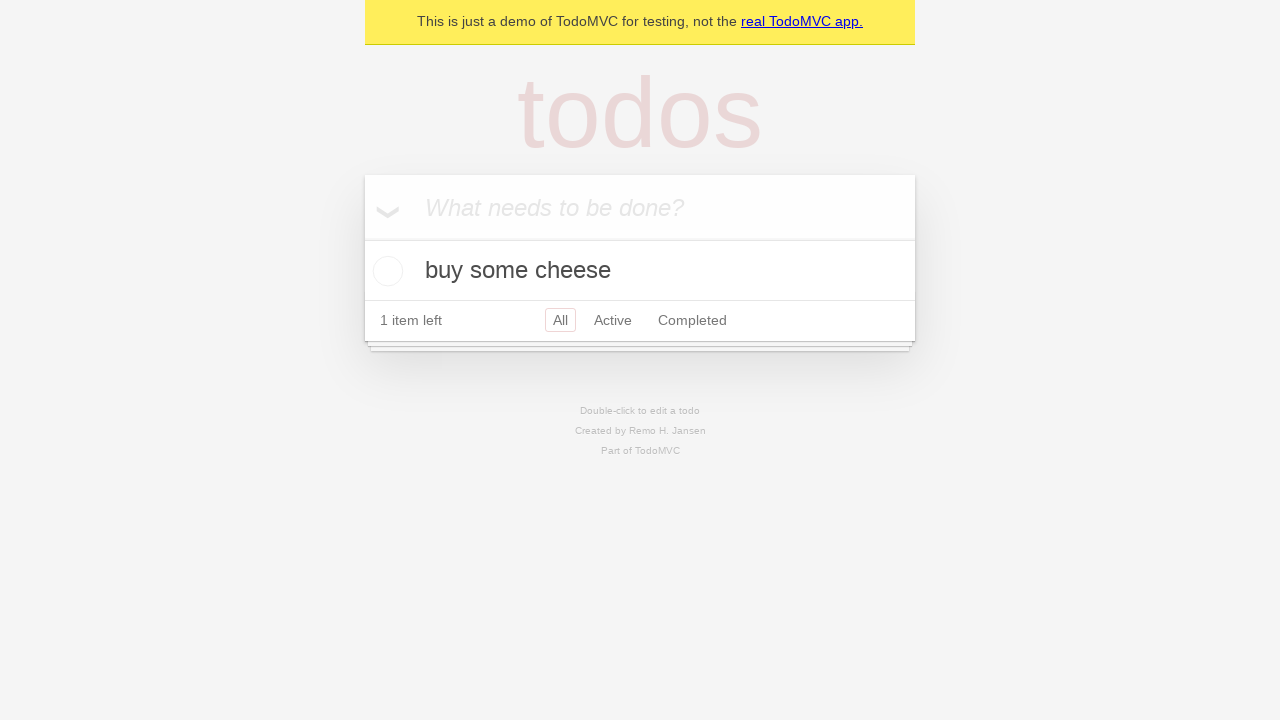

Filled todo input with 'feed the cat' on internal:attr=[placeholder="What needs to be done?"i]
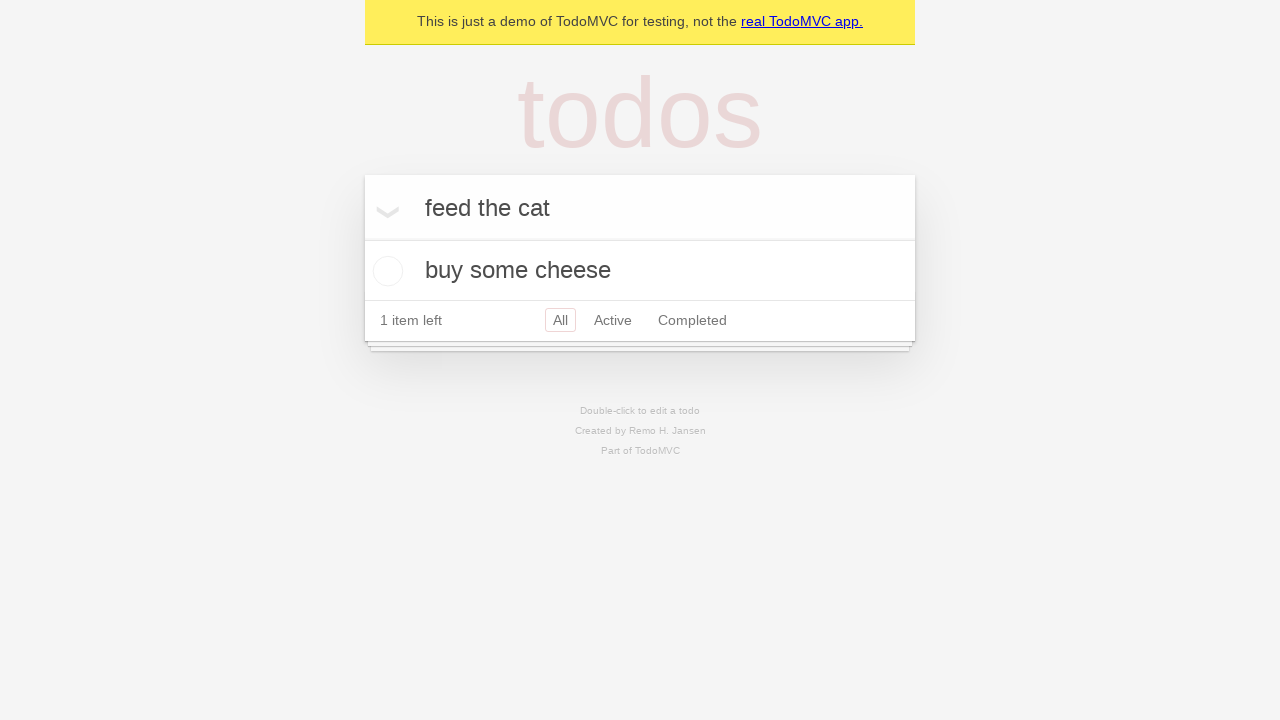

Pressed Enter to create second todo on internal:attr=[placeholder="What needs to be done?"i]
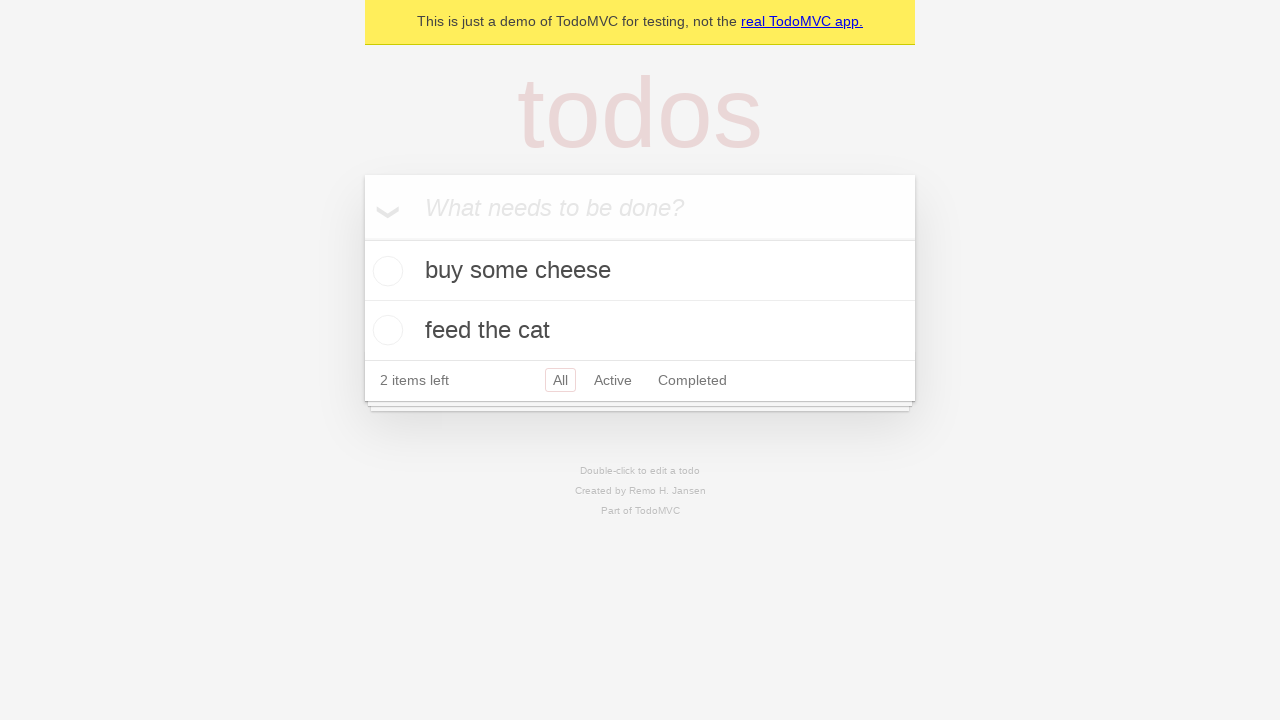

Filled todo input with 'book a doctors appointment' on internal:attr=[placeholder="What needs to be done?"i]
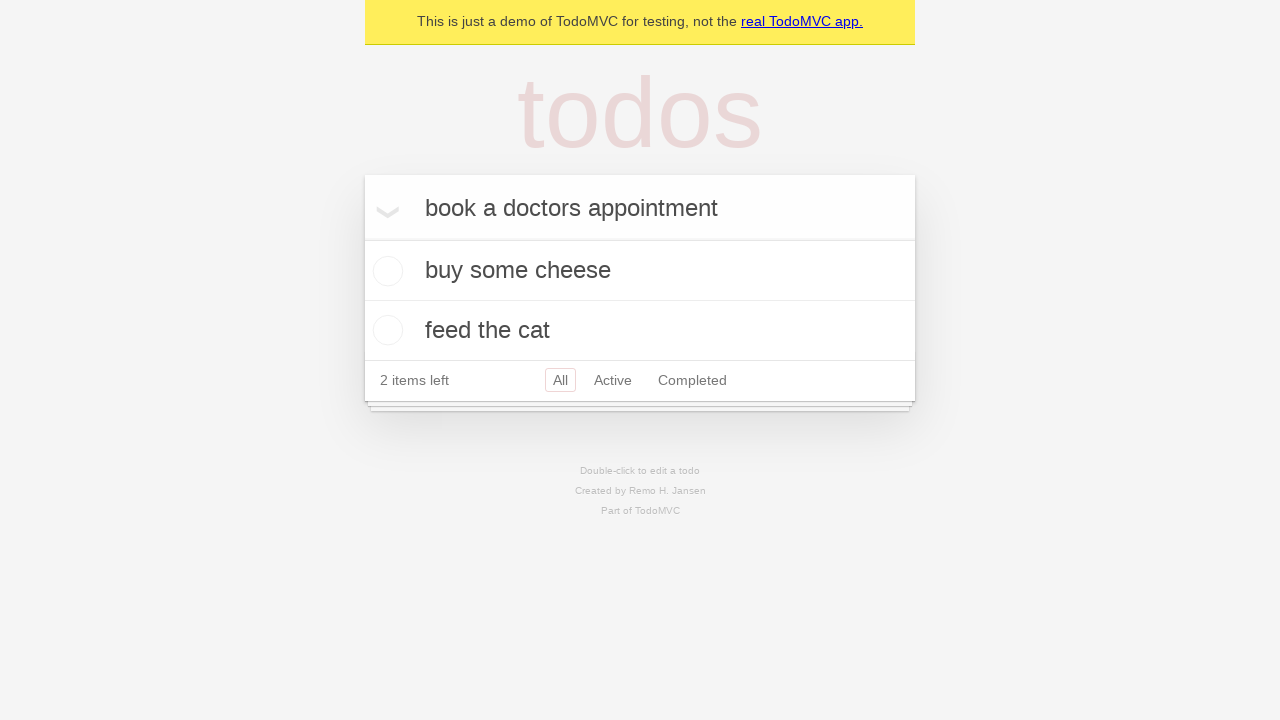

Pressed Enter to create third todo on internal:attr=[placeholder="What needs to be done?"i]
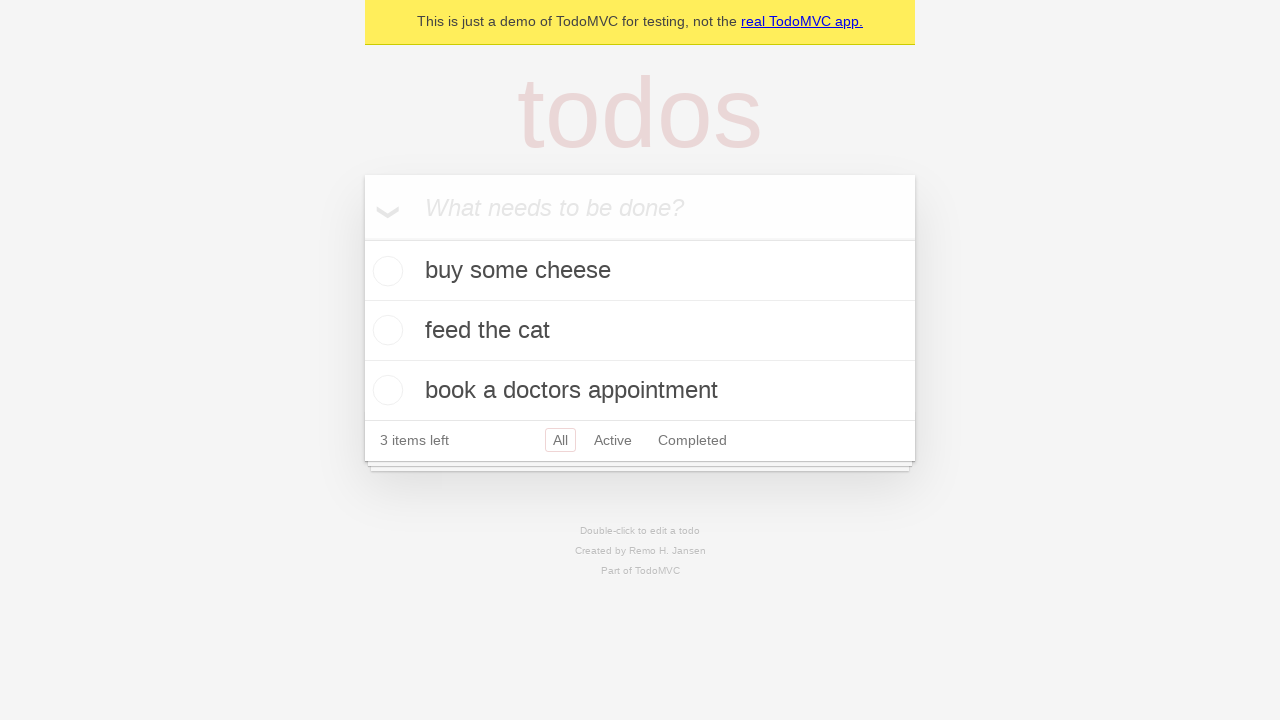

Checked the 'Mark all as complete' toggle to mark all items as completed at (362, 238) on internal:label="Mark all as complete"i
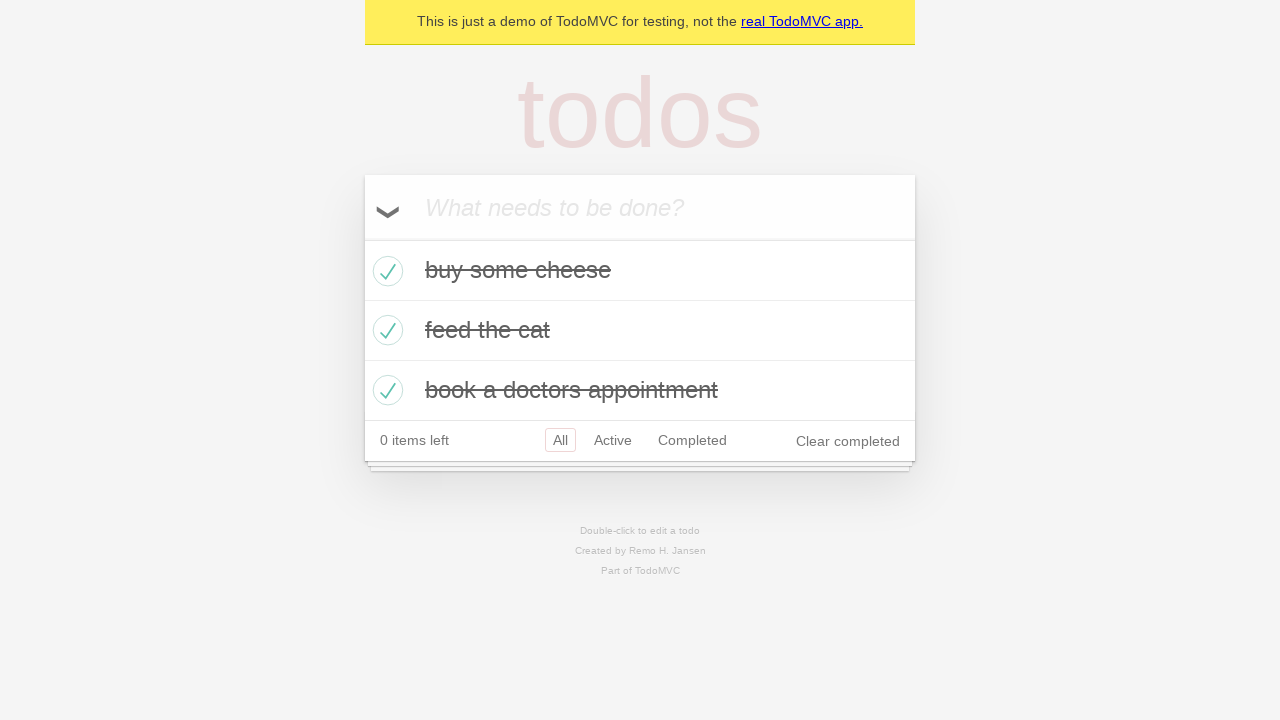

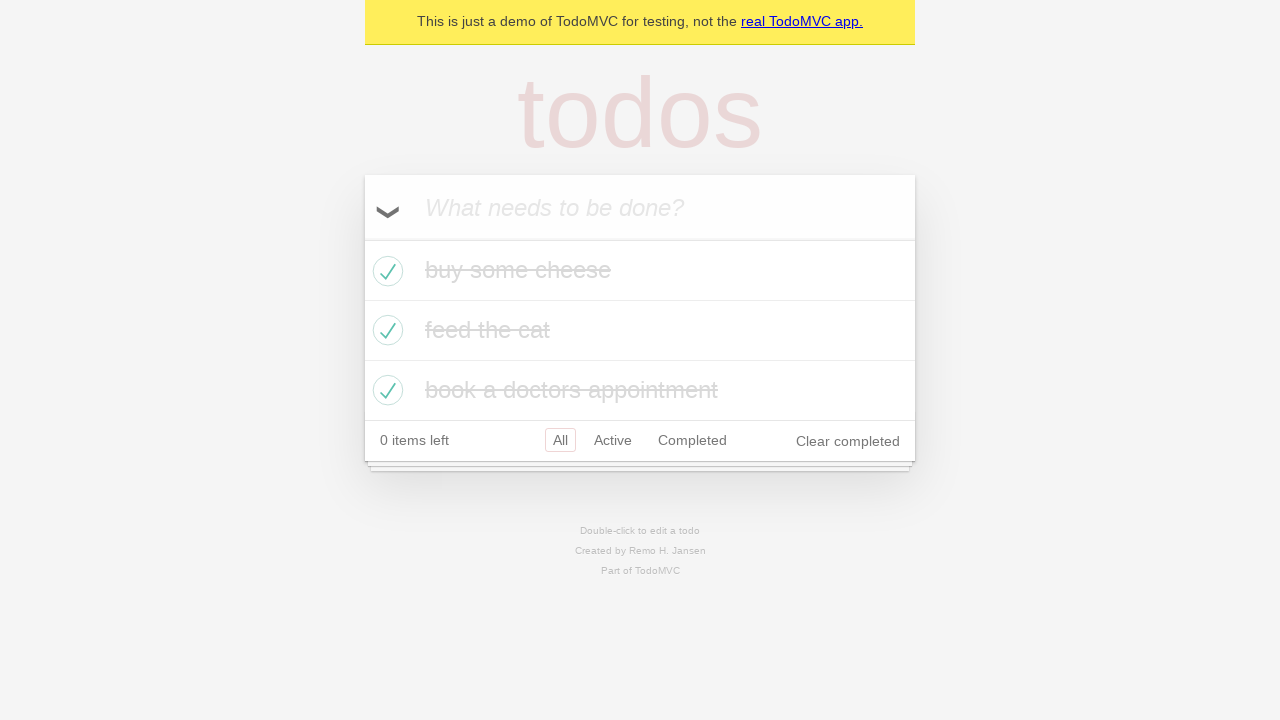